Tests floating menu by scrolling down the page and clicking a menu link

Starting URL: https://the-internet.herokuapp.com/floating_menu

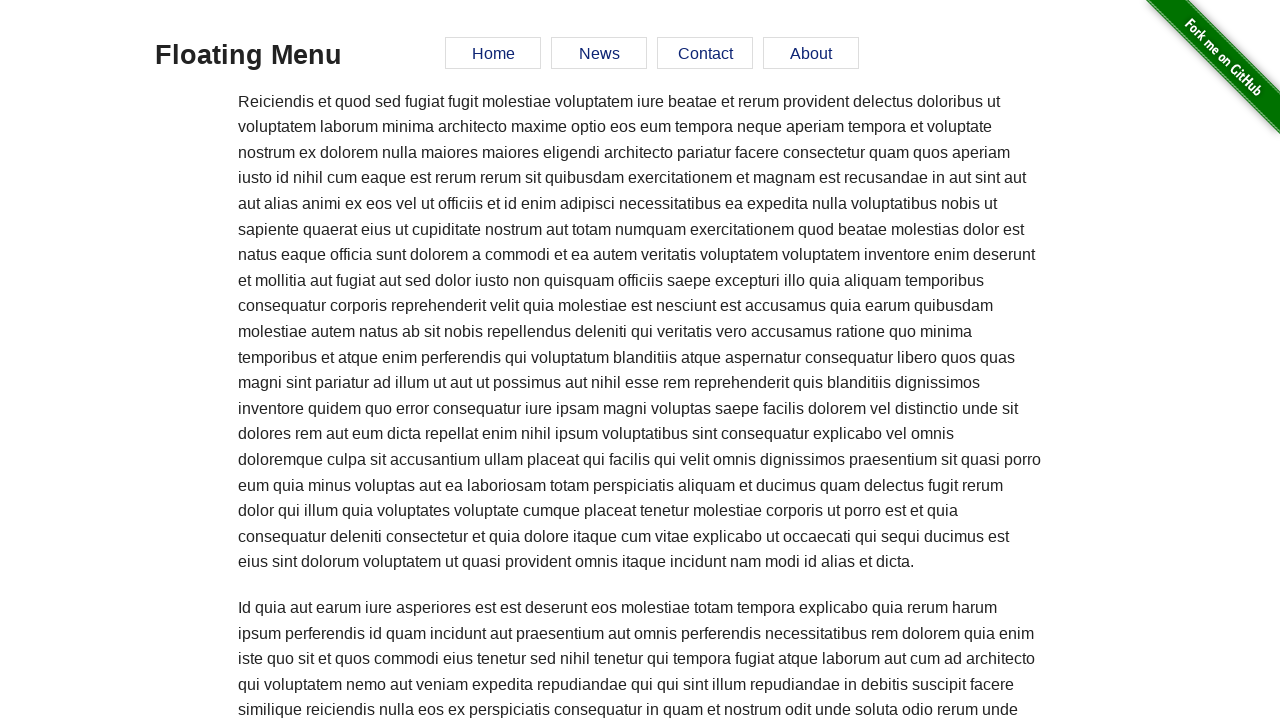

Scrolled down the page significantly
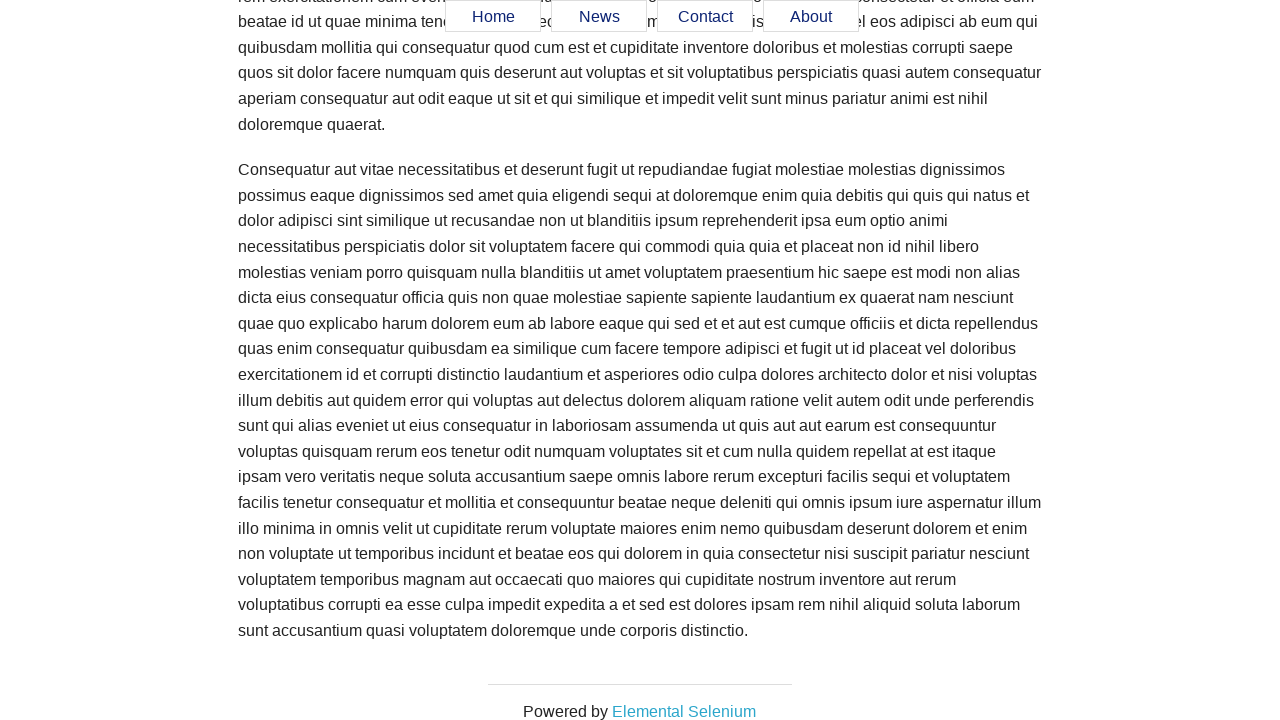

Clicked the contact link in the floating menu at (705, 17) on a[href='#contact']
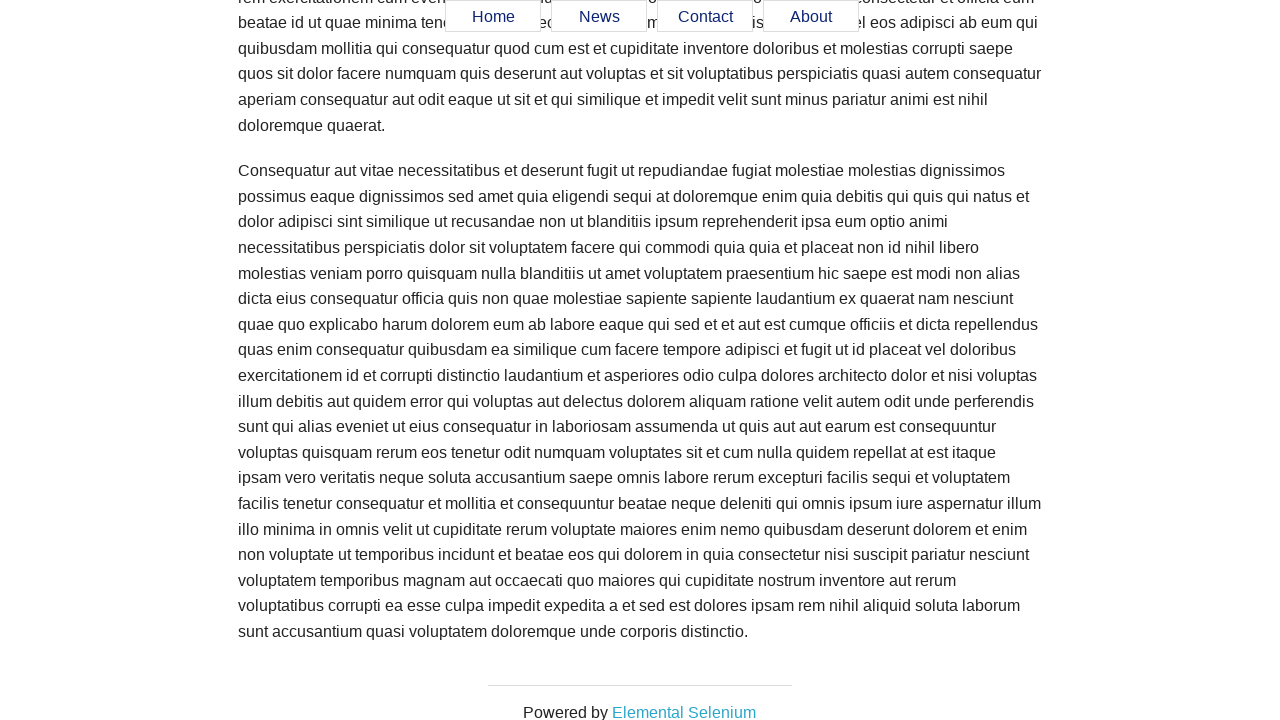

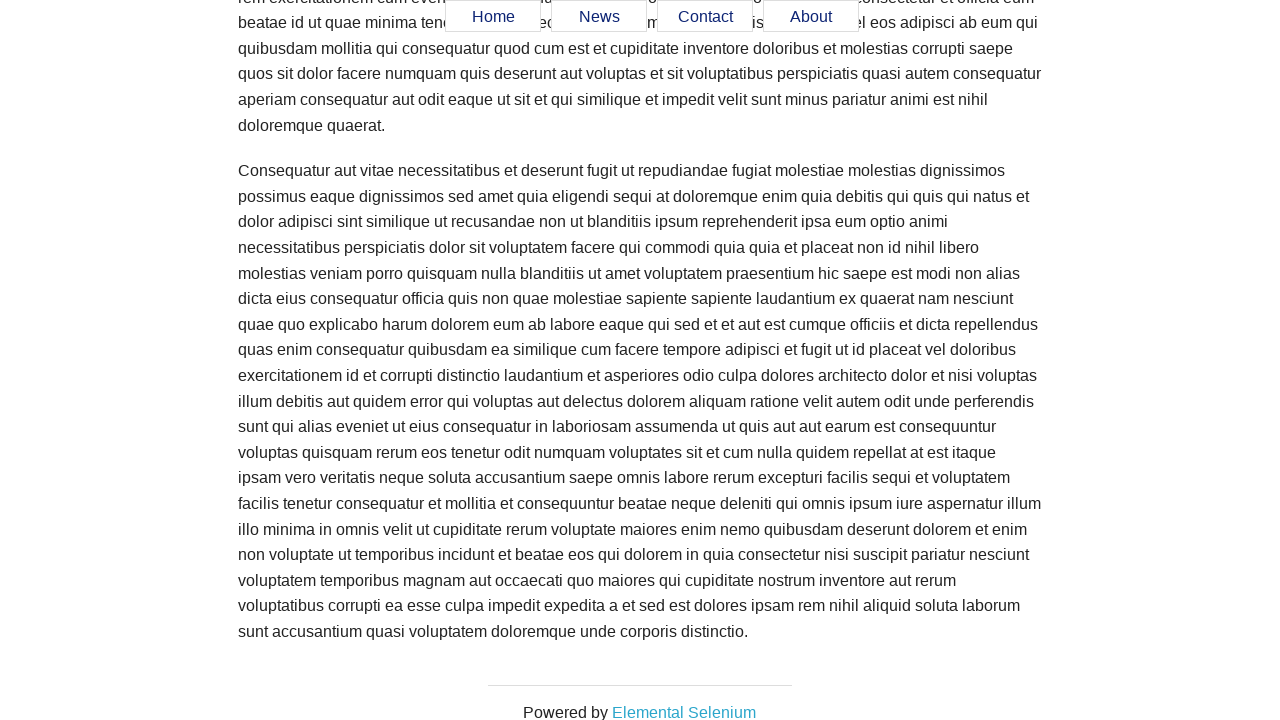